Tests finding a link by calculated text (based on mathematical expression), clicking it, then filling out a form with first name, last name, city, and country fields and submitting.

Starting URL: http://suninjuly.github.io/find_link_text

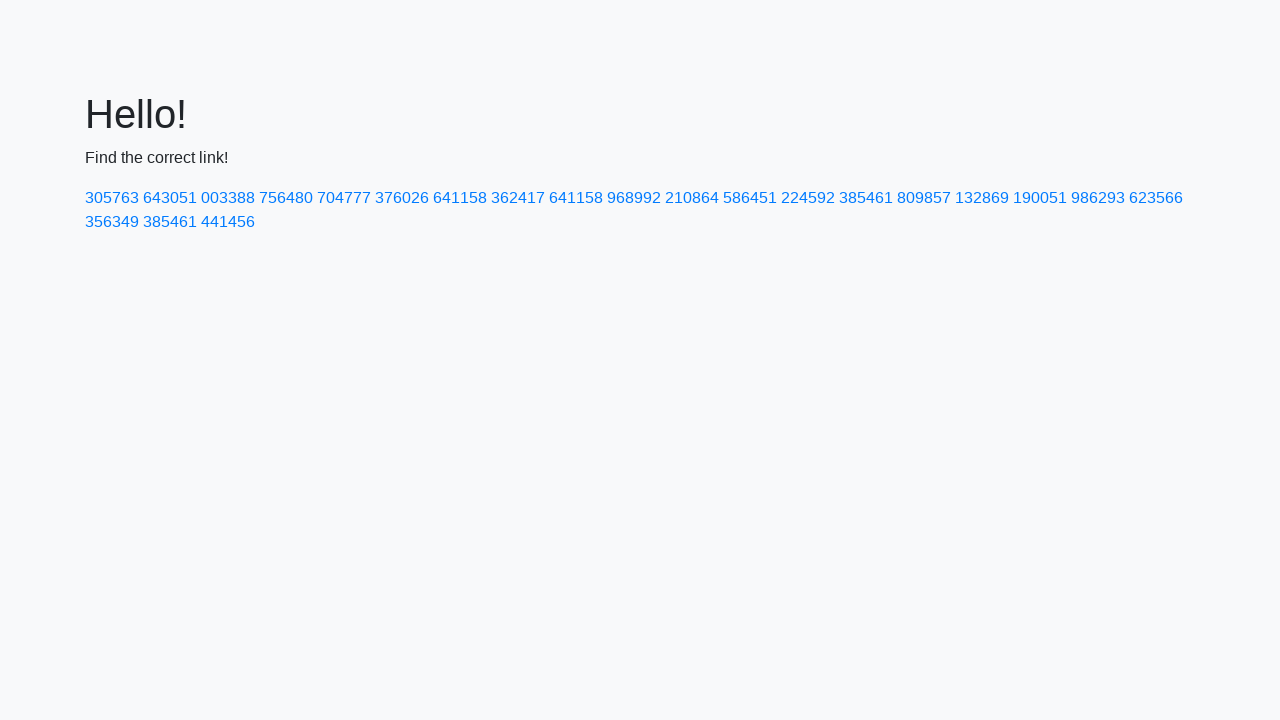

Clicked link with calculated text '224592' at (808, 198) on a:has-text('224592')
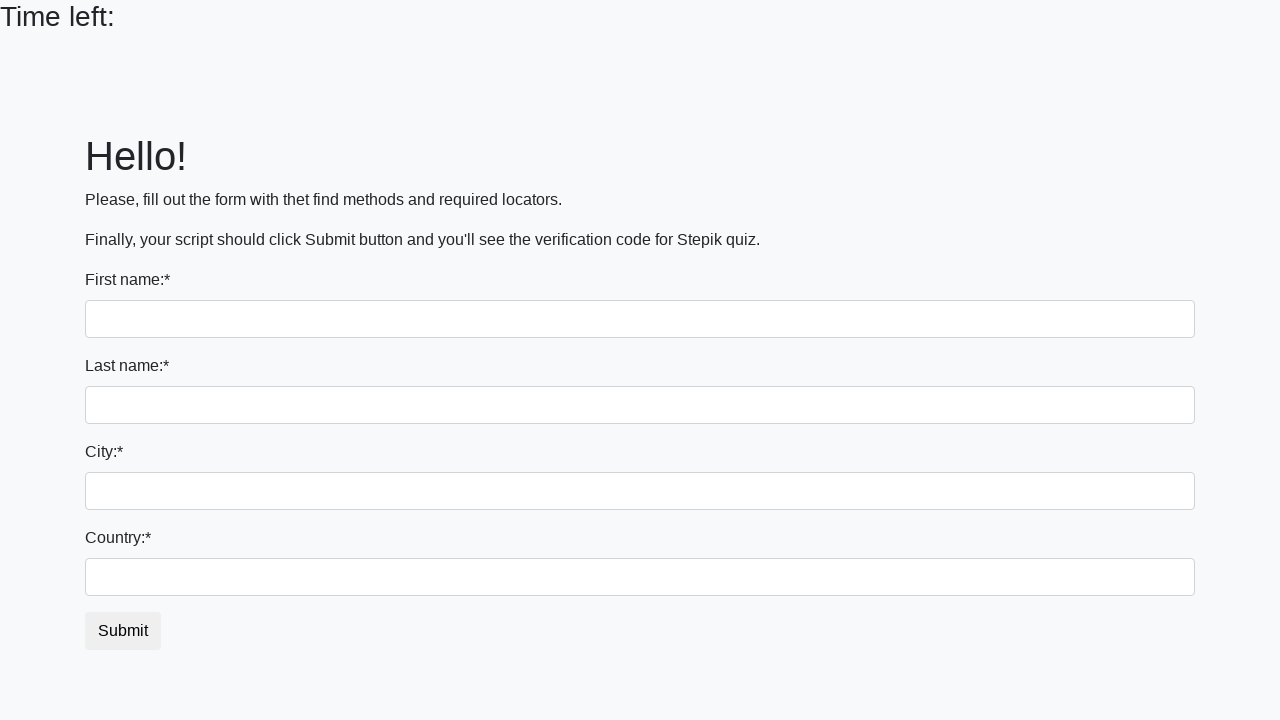

Filled first name field with 'Ivan' on input
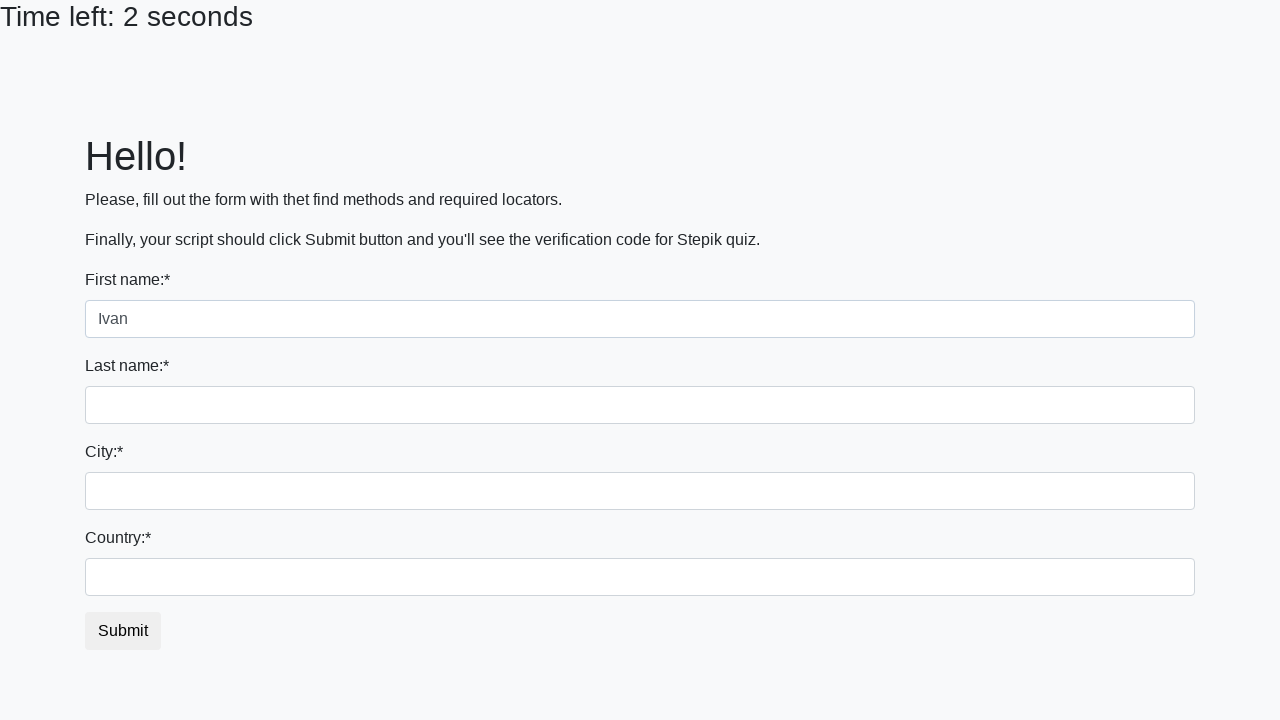

Filled last name field with 'Petrov' on input[name='last_name']
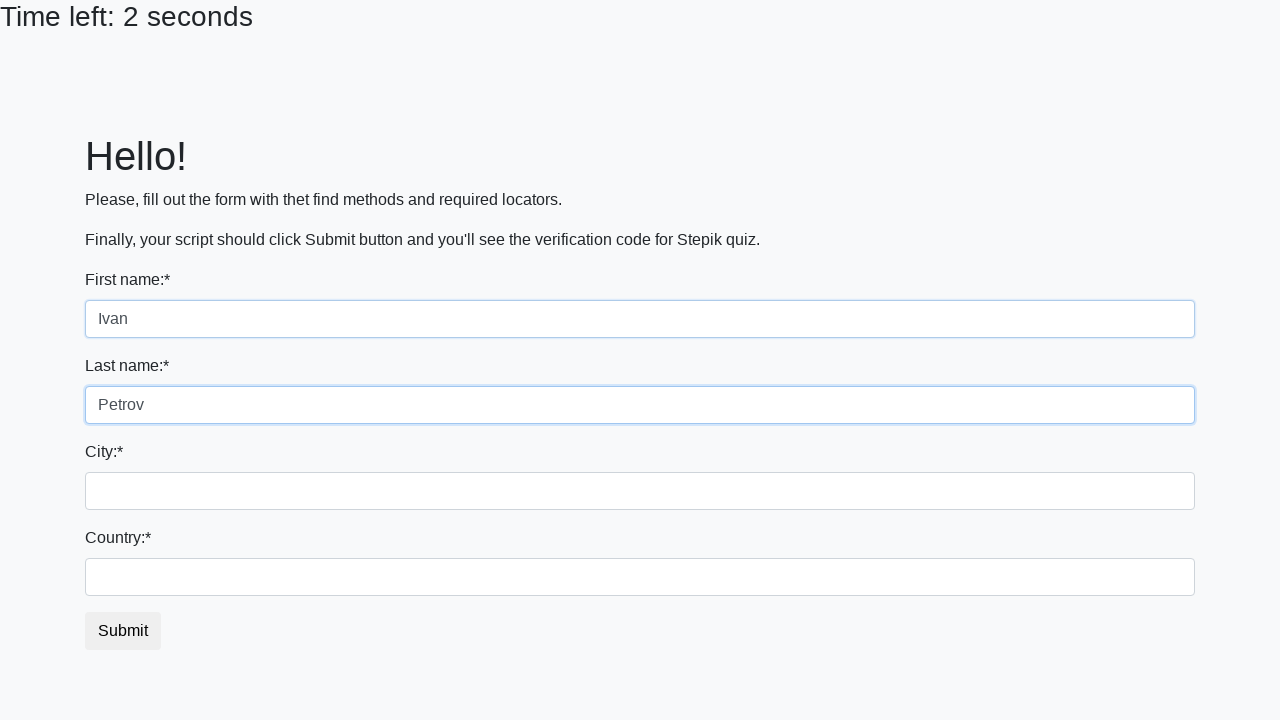

Filled city field with 'Smolensk' on .form-control.city
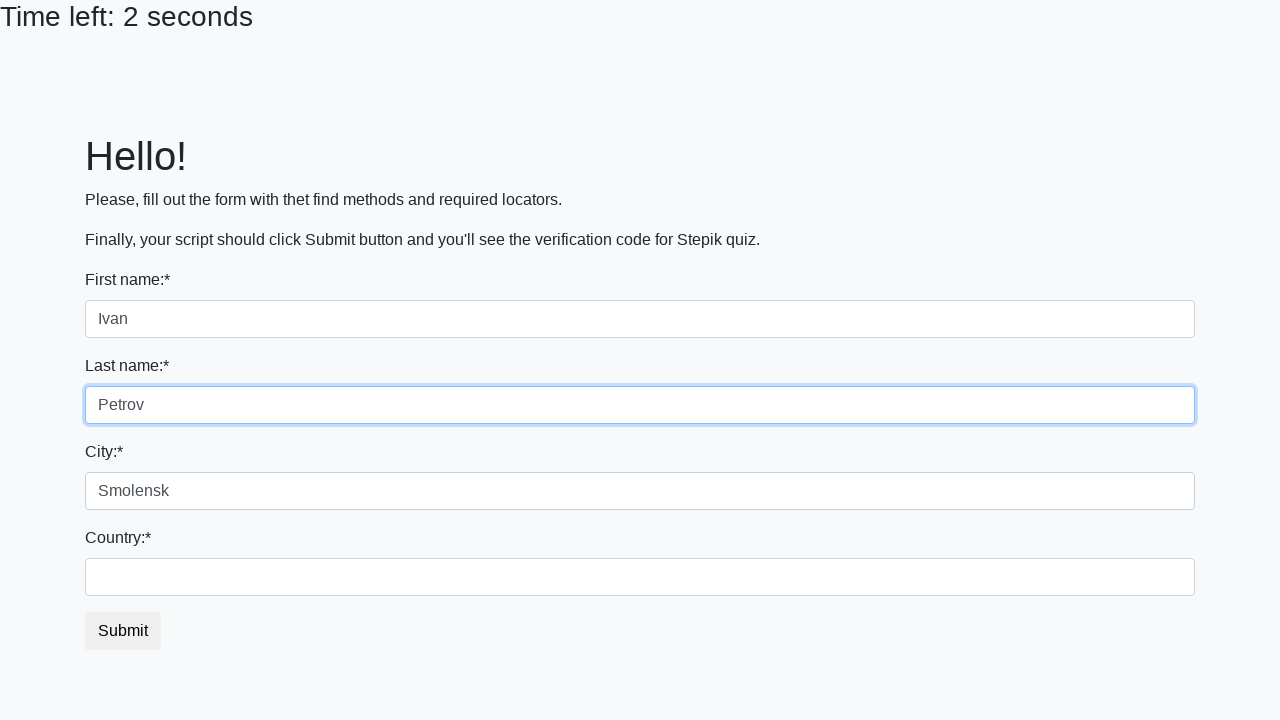

Filled country field with 'Russia' on #country
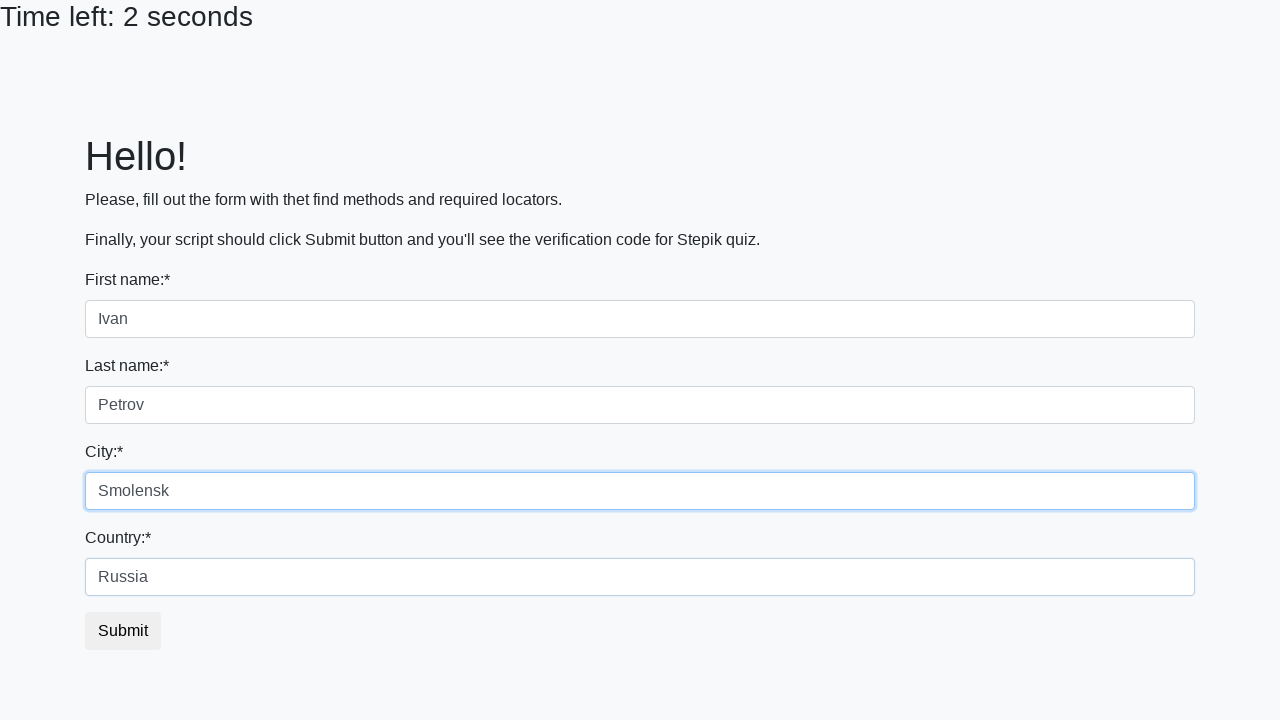

Clicked submit button at (123, 631) on button.btn
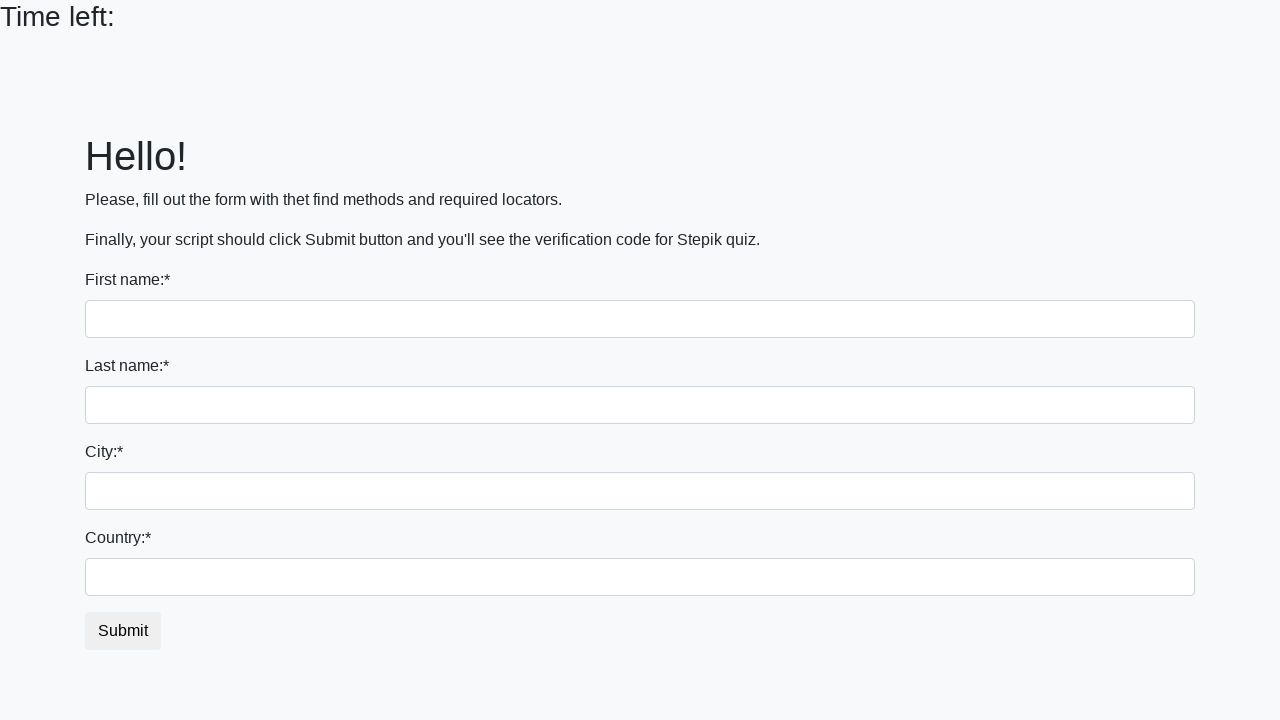

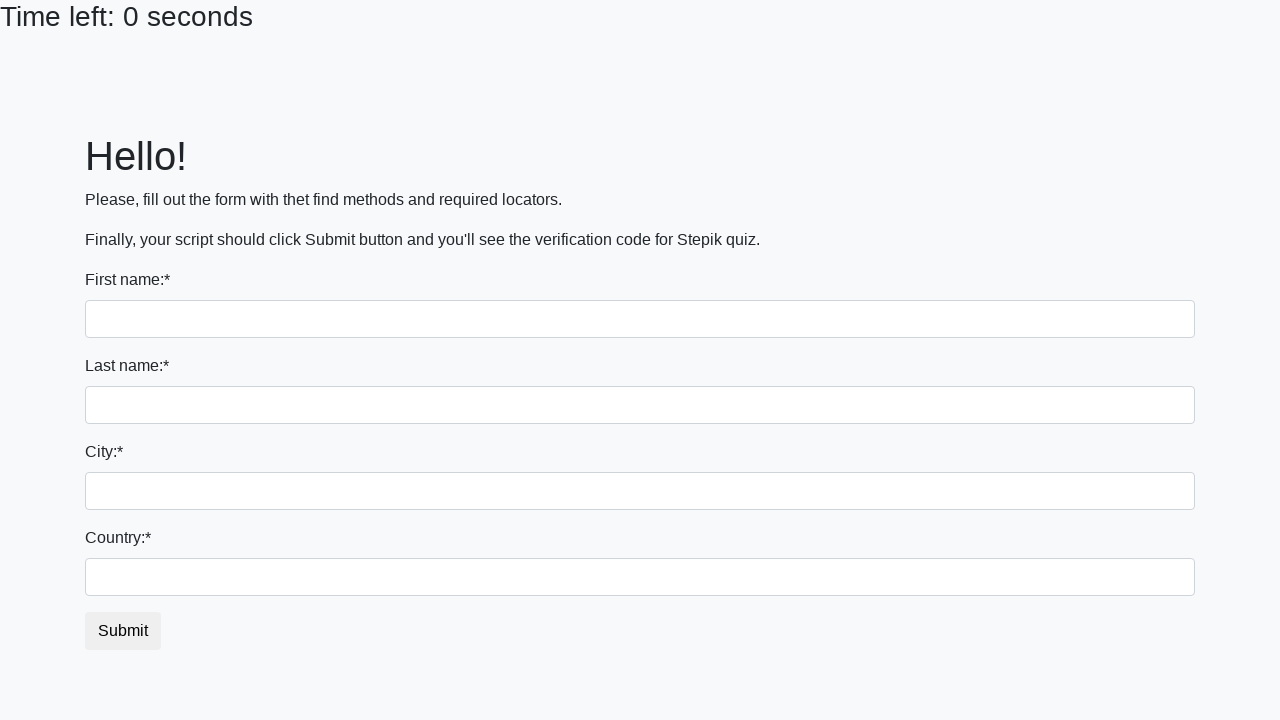